Tests form filling functionality by clicking a dynamically calculated link, then filling out a multi-field form with personal information and submitting it.

Starting URL: http://suninjuly.github.io/find_link_text

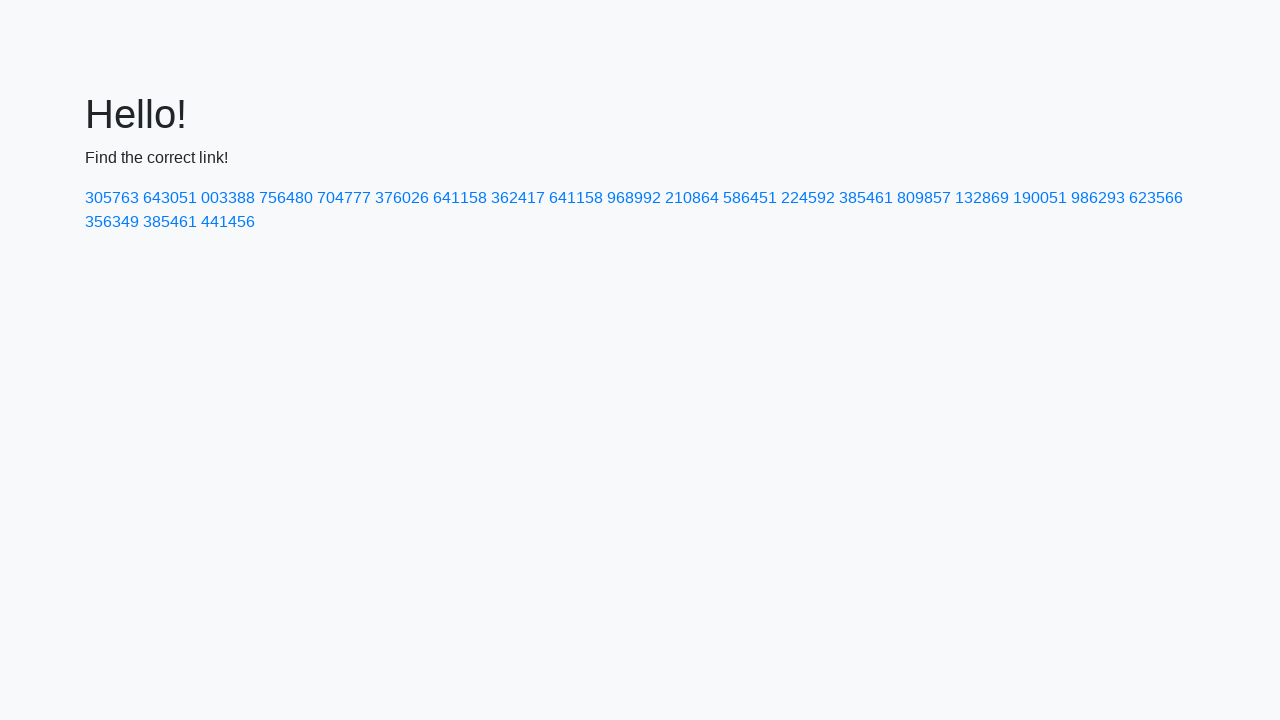

Clicked dynamically calculated link with text '224592' at (808, 198) on text=224592
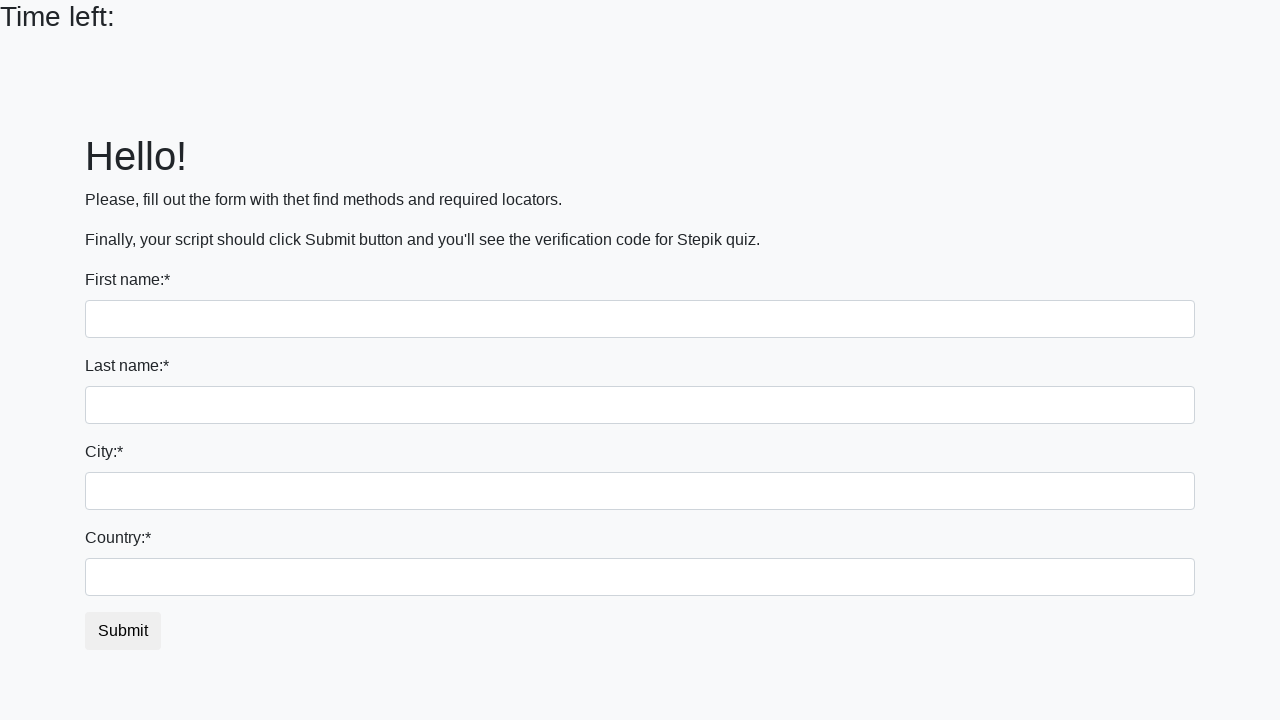

Filled first name field with 'Ivan' on input
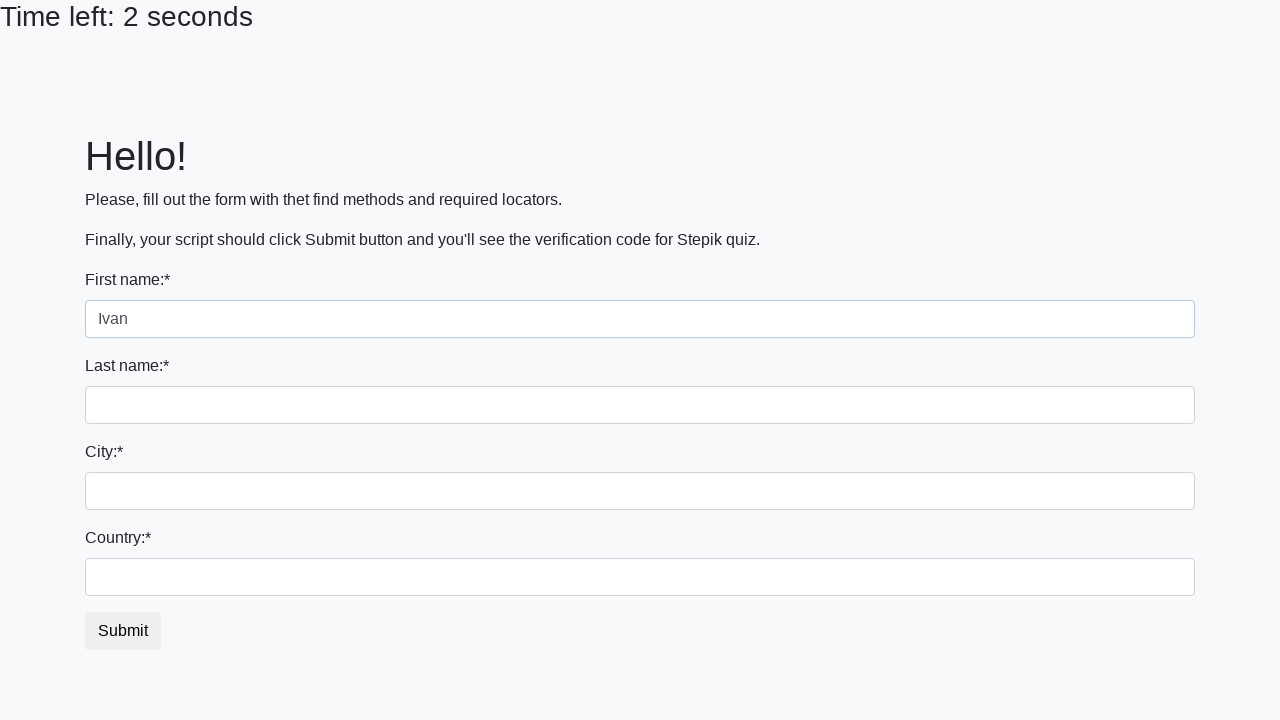

Filled last name field with 'Petrov' on input[name='last_name']
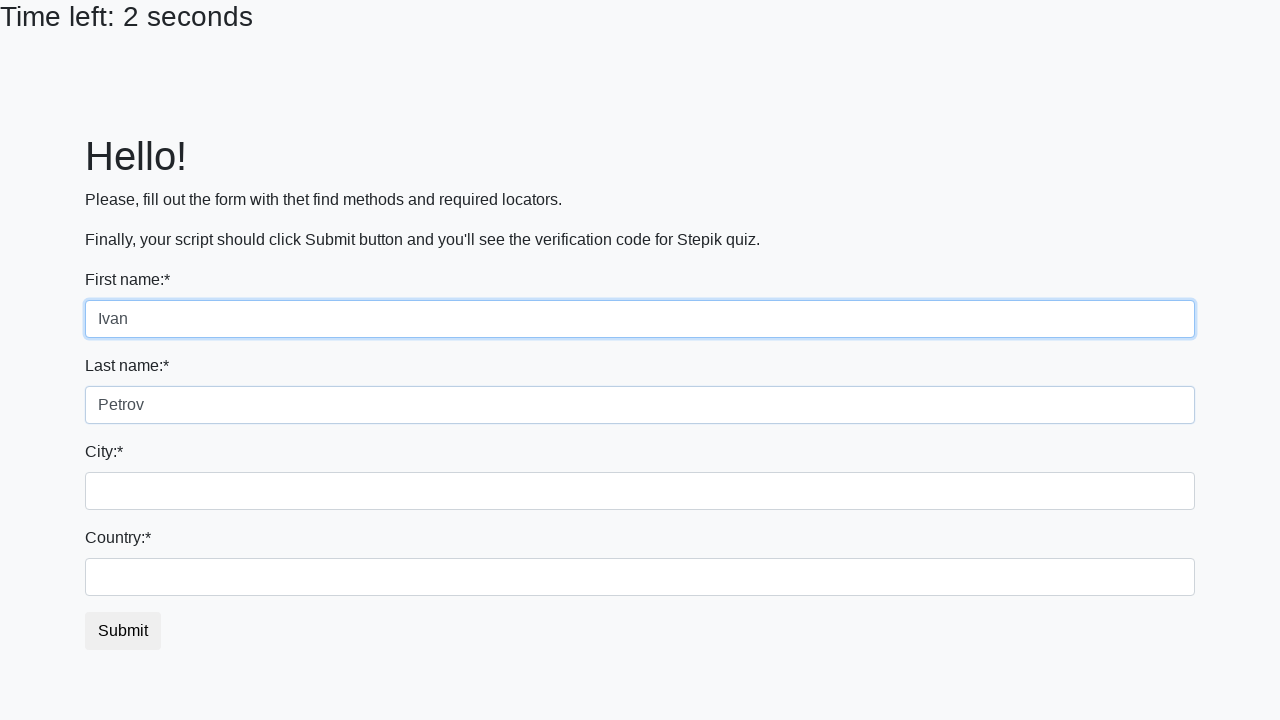

Filled city field with 'Smolensk' on .form-control.city
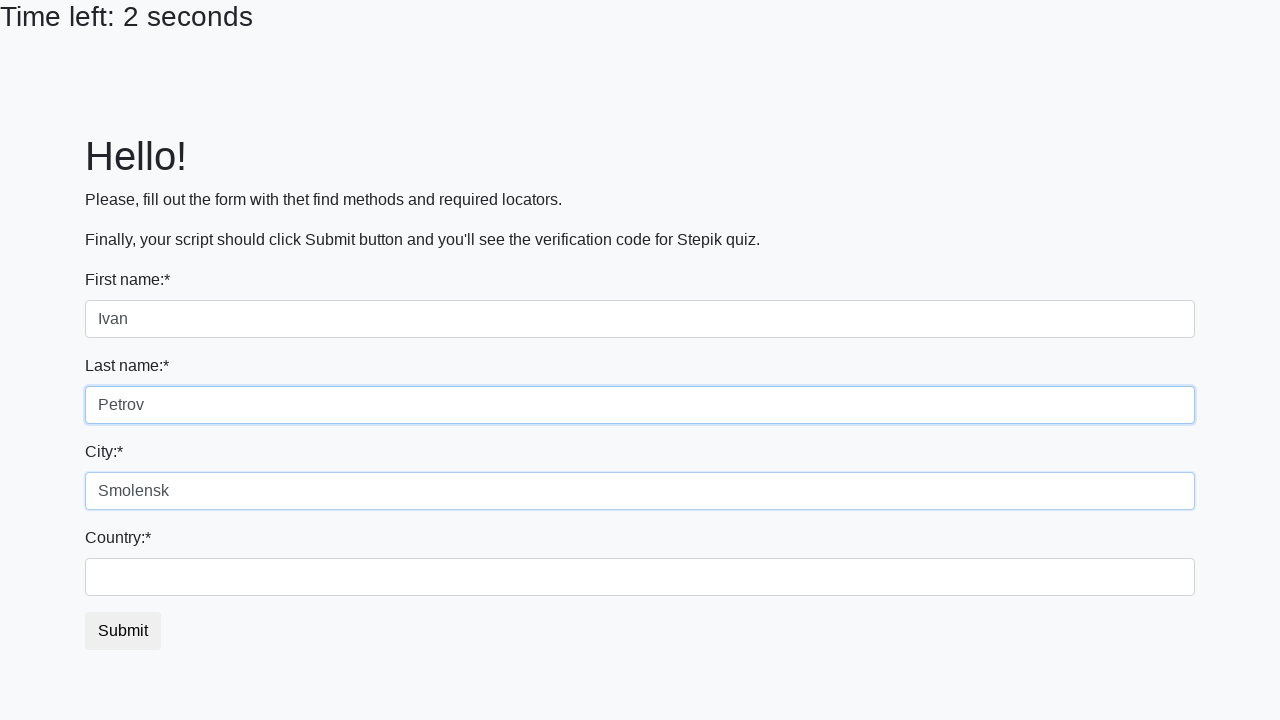

Filled country field with 'Russia' on #country
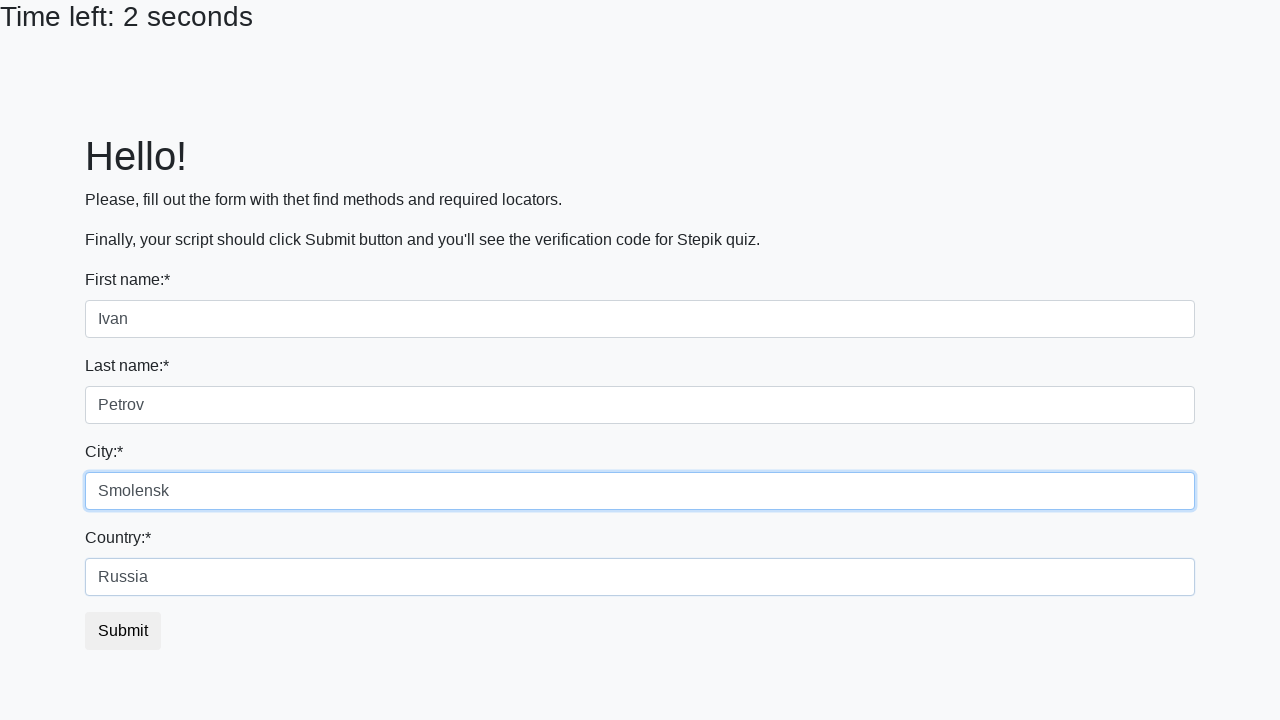

Clicked submit button to complete form submission at (123, 631) on button.btn
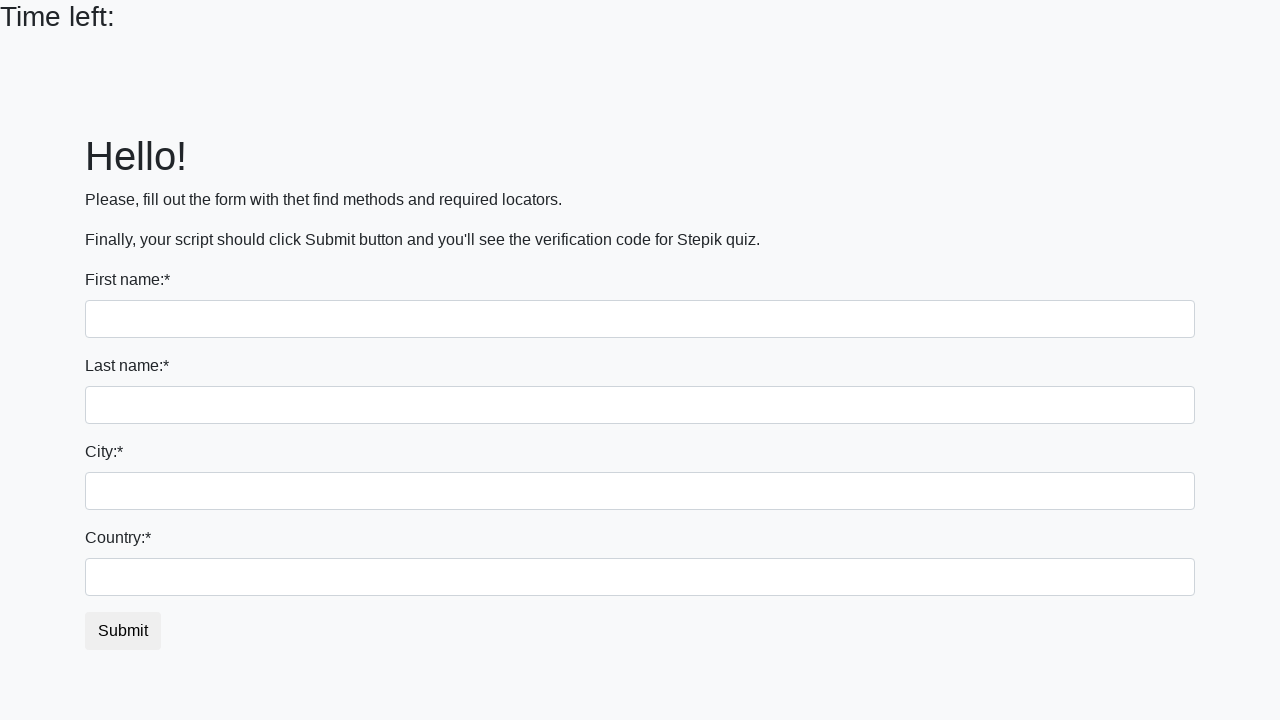

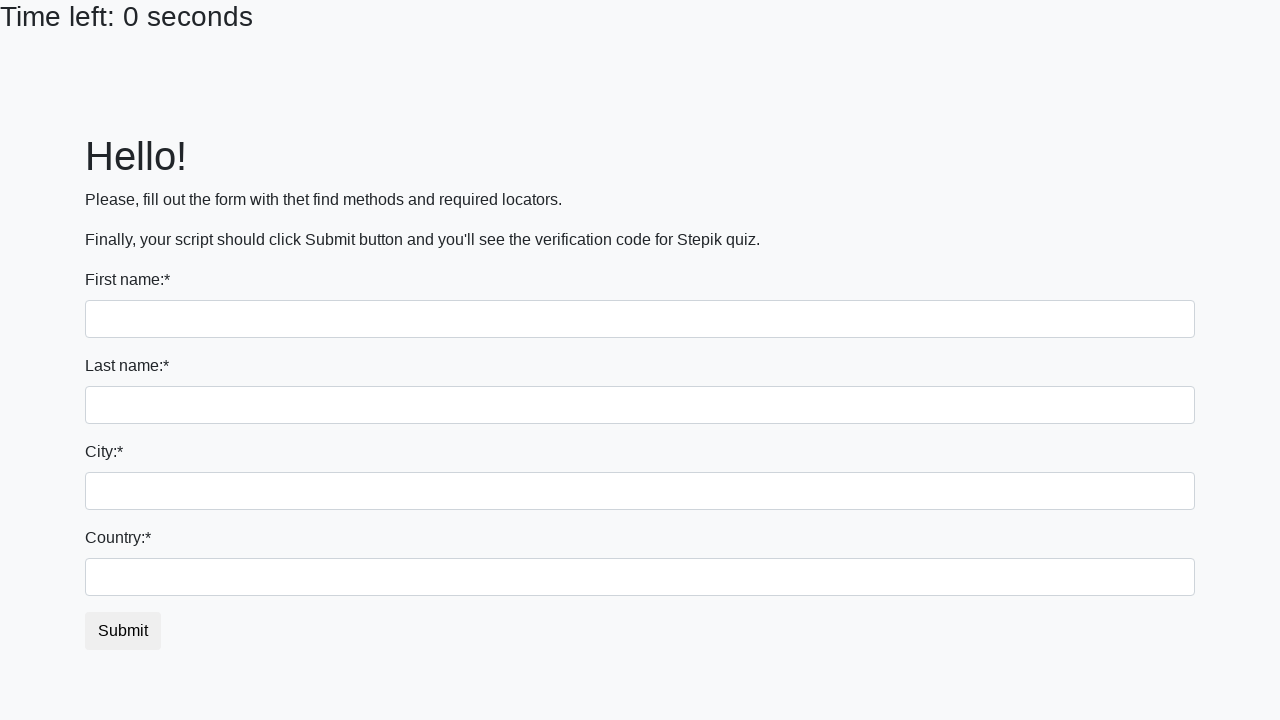